Tests dynamic properties by waiting for an element to become visible after a delay

Starting URL: https://demoqa.com/

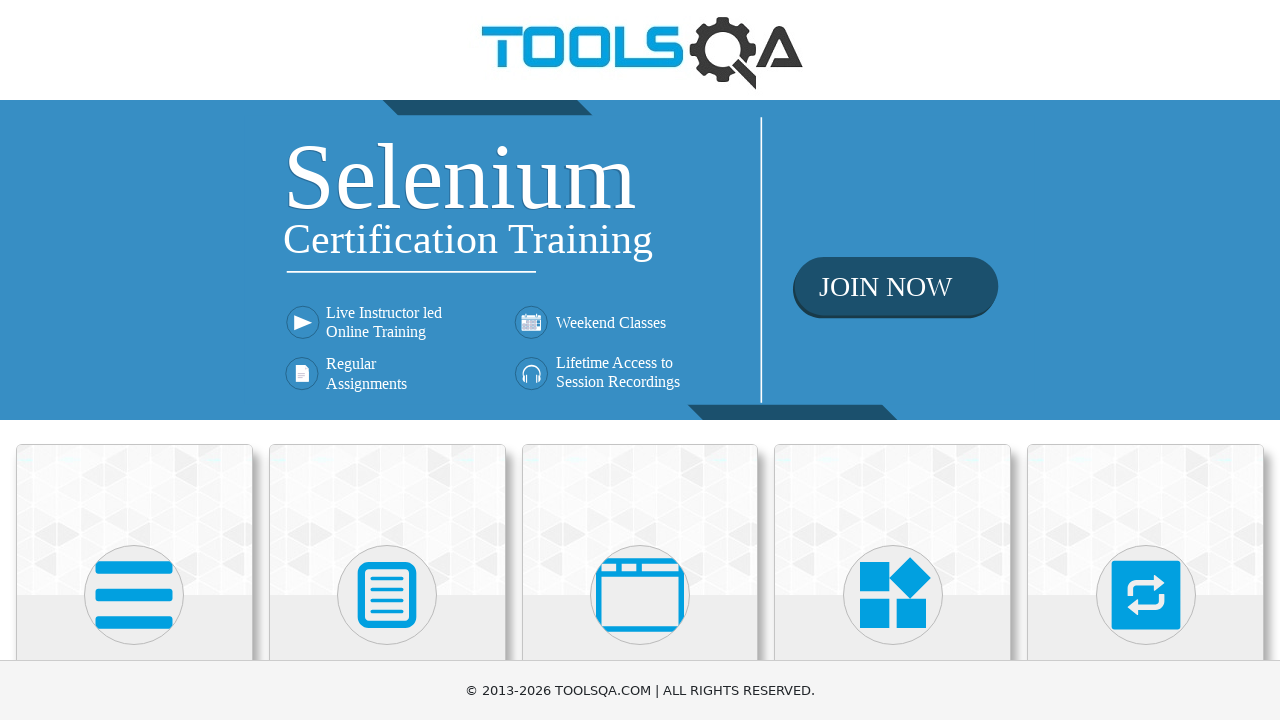

Clicked on Elements card at (134, 360) on xpath=//h5[.='Elements']
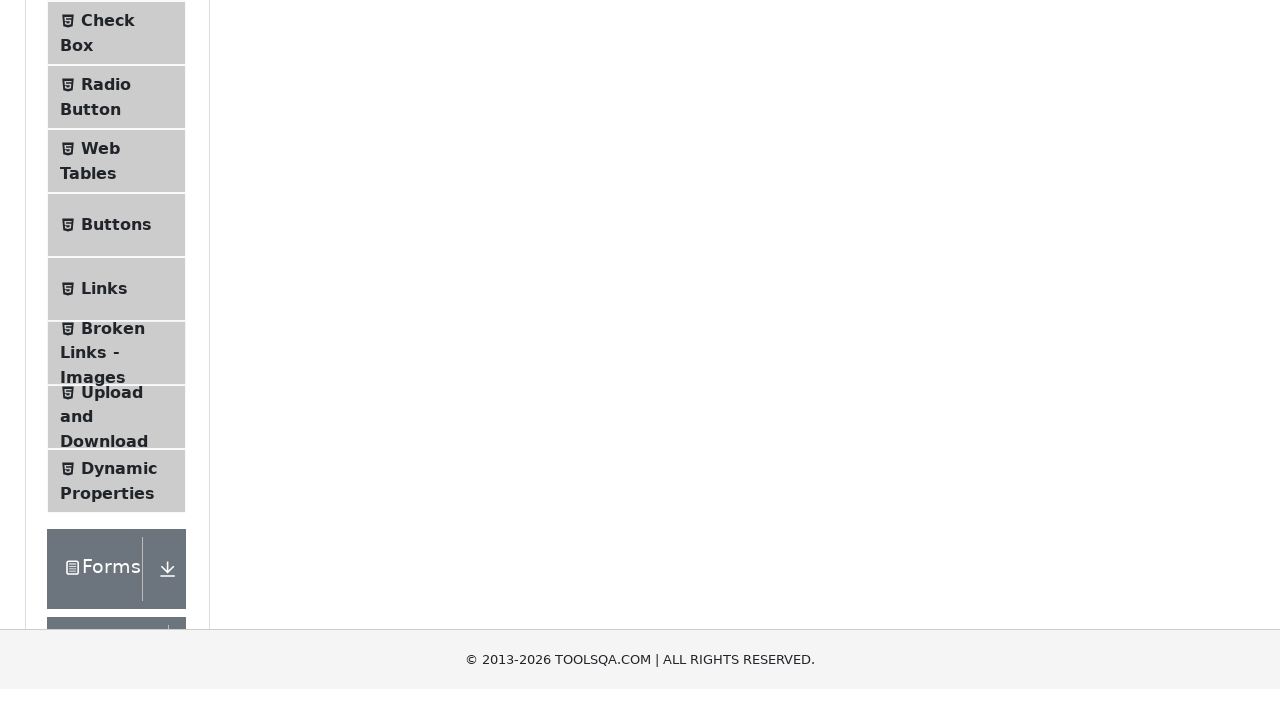

Scrolled down using PageDown key
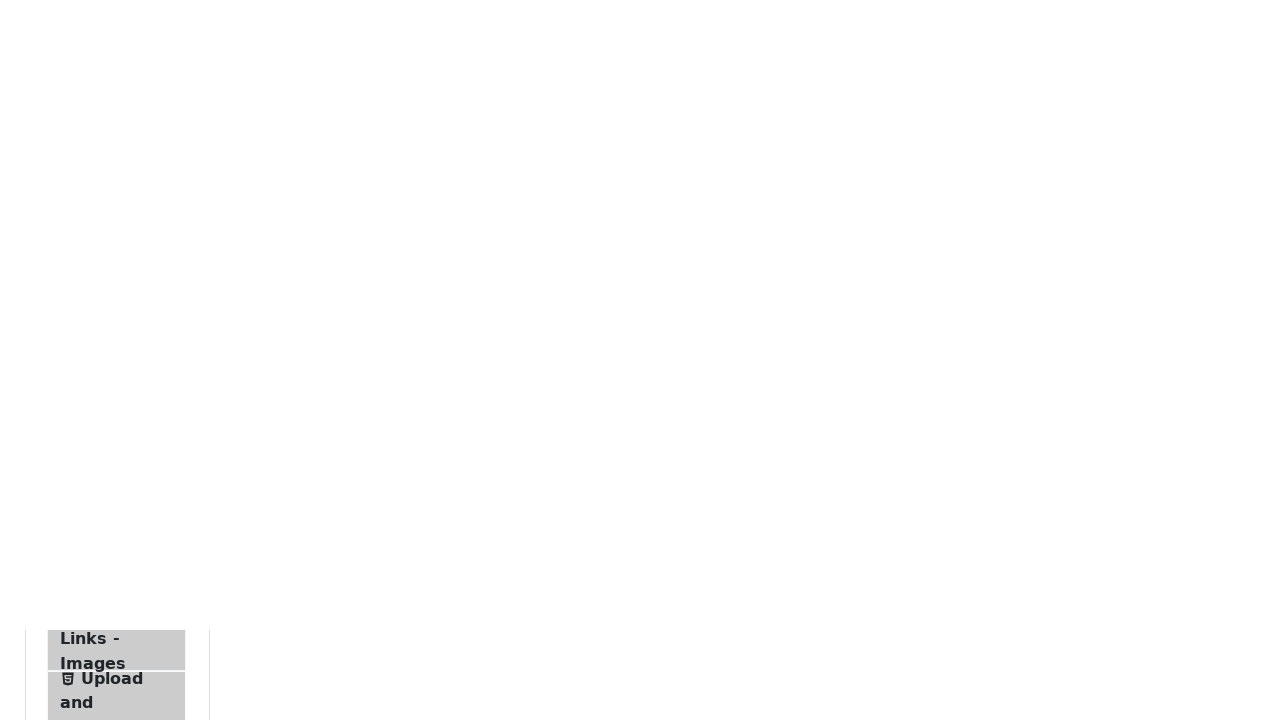

Clicked on Dynamic Properties menu item at (119, 124) on xpath=//span[.='Dynamic Properties']
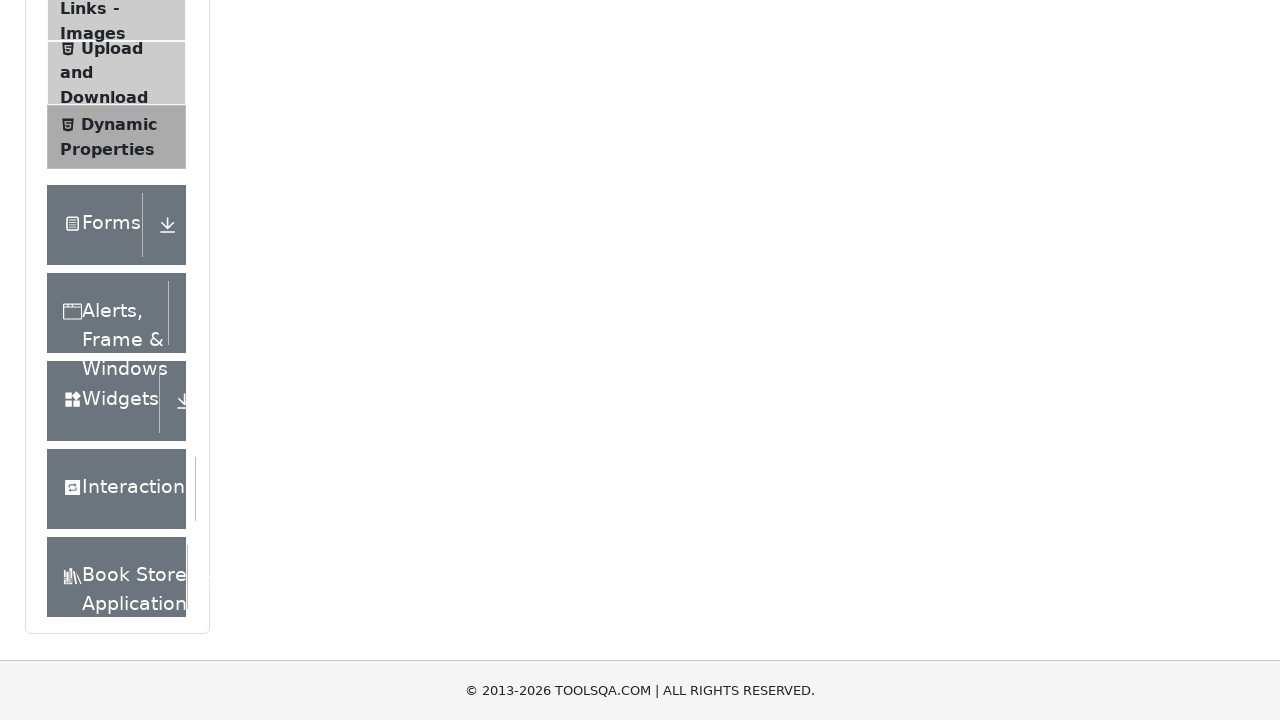

Waited for dynamic element to become visible after delay
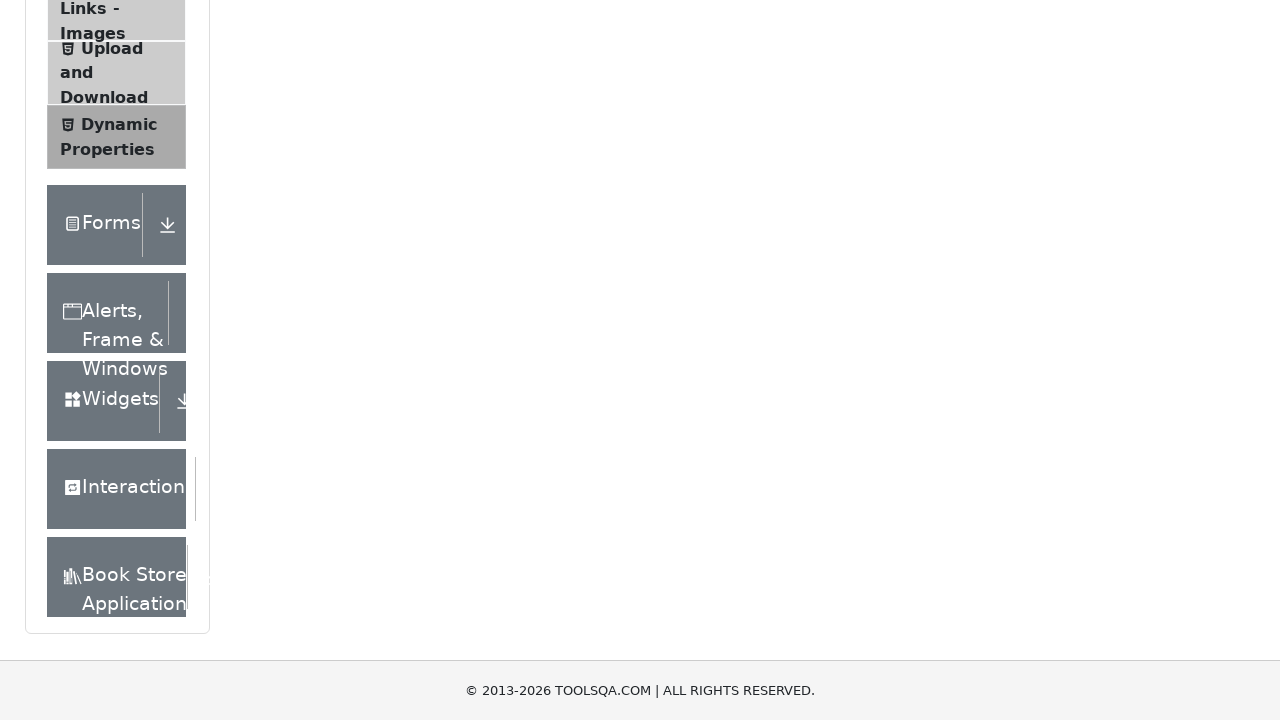

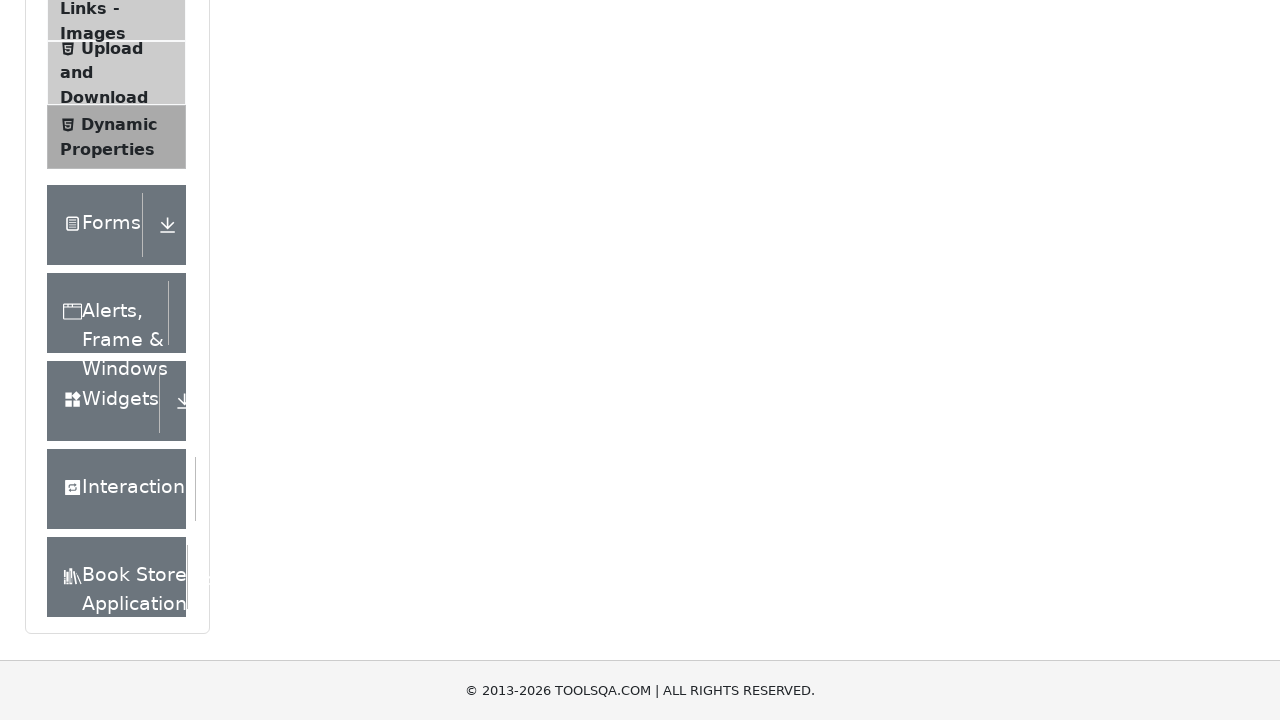